Tests an e-commerce shopping flow by adding multiple items to cart, proceeding to checkout, and applying a promo code

Starting URL: https://rahulshettyacademy.com/seleniumPractise/#/

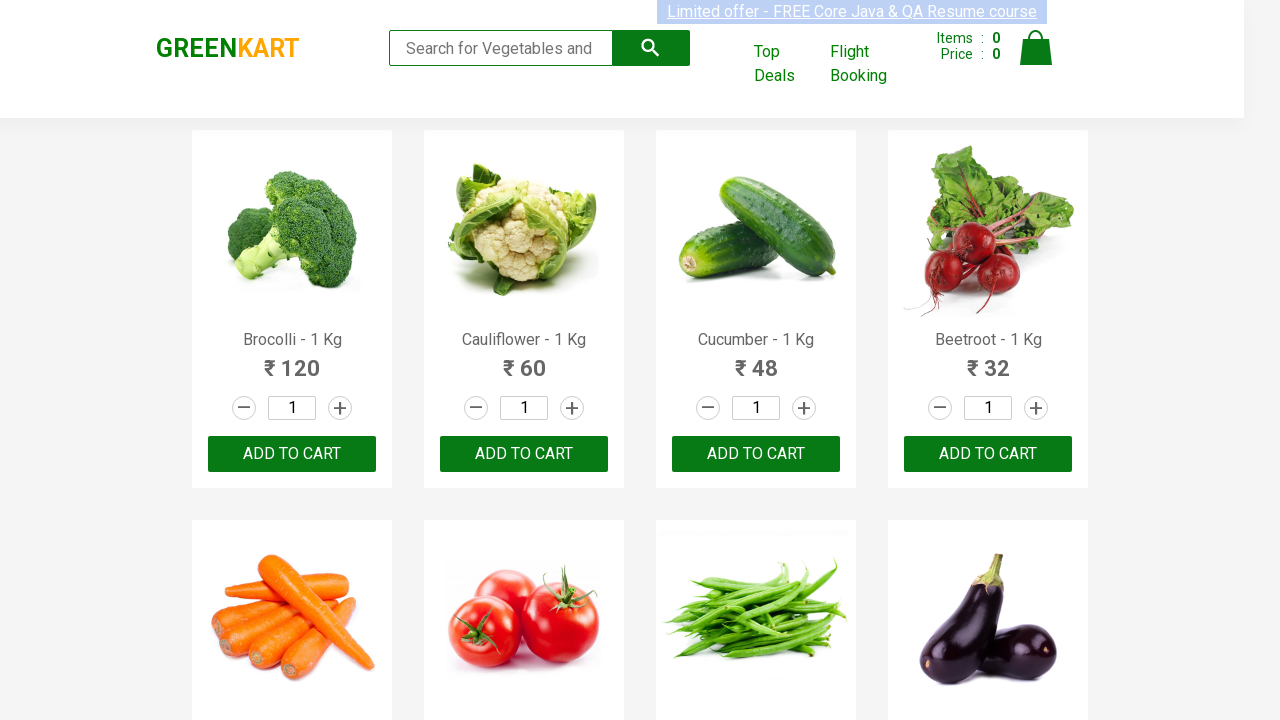

Waited for products to load on the page
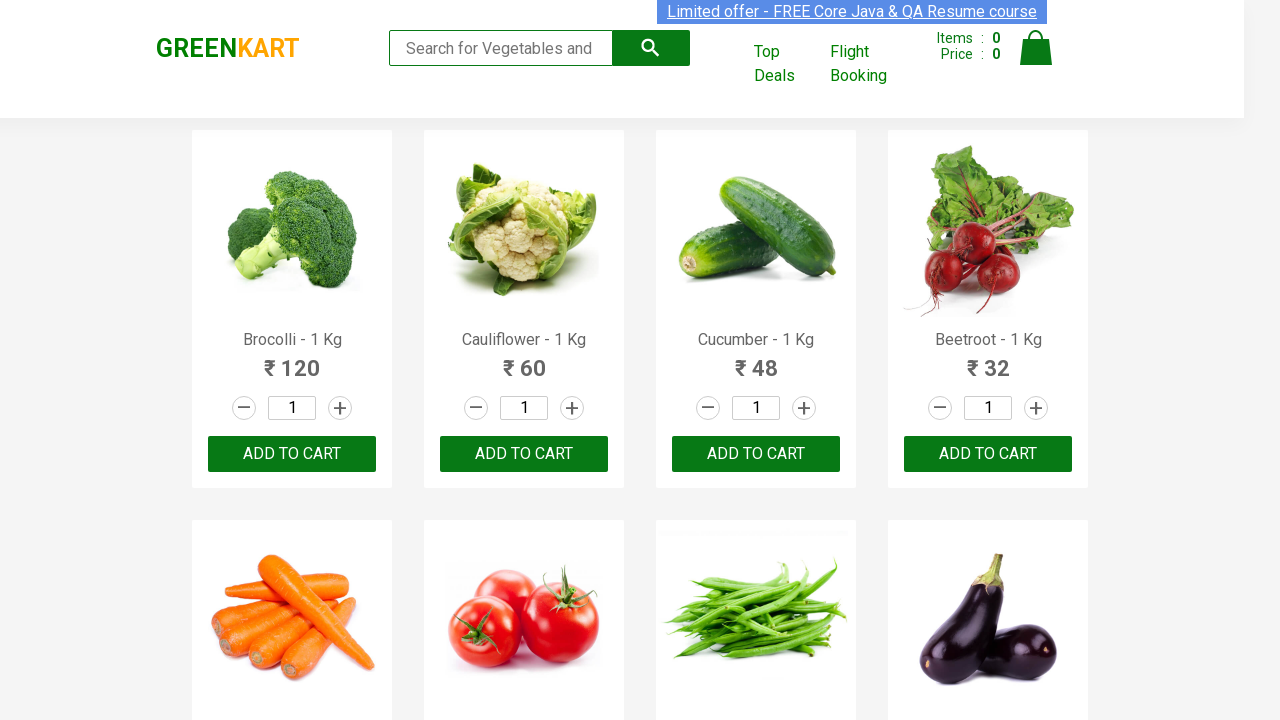

Retrieved all product elements from the page
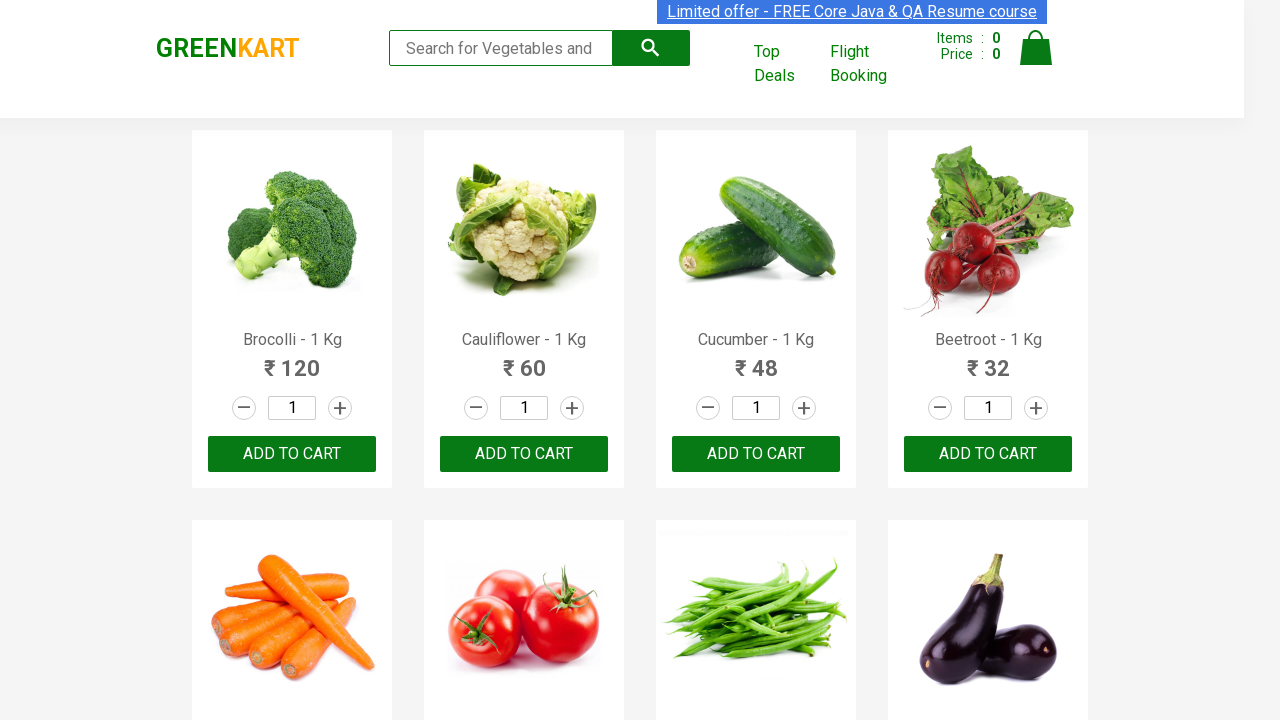

Added 'Brocolli' to cart at (292, 454) on xpath=//div[@class='product-action']/button >> nth=0
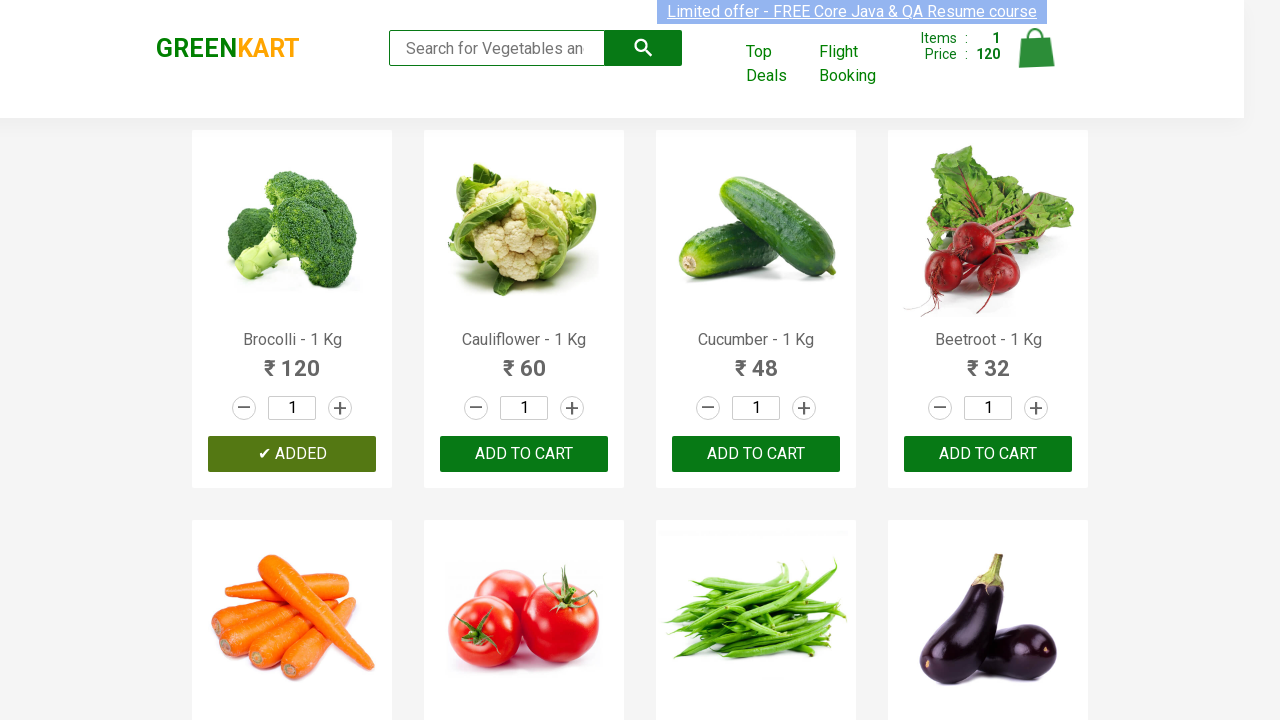

Added 'Cucumber' to cart at (756, 454) on xpath=//div[@class='product-action']/button >> nth=2
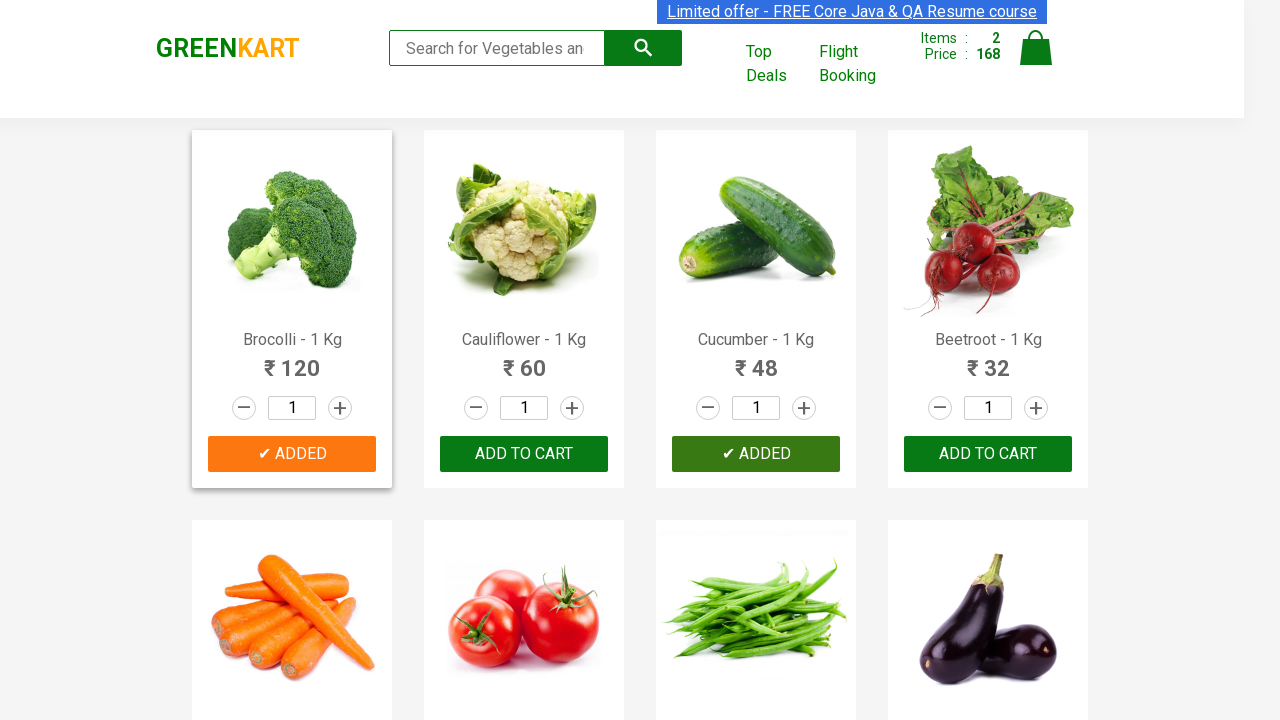

Added 'Beetroot' to cart at (988, 454) on xpath=//div[@class='product-action']/button >> nth=3
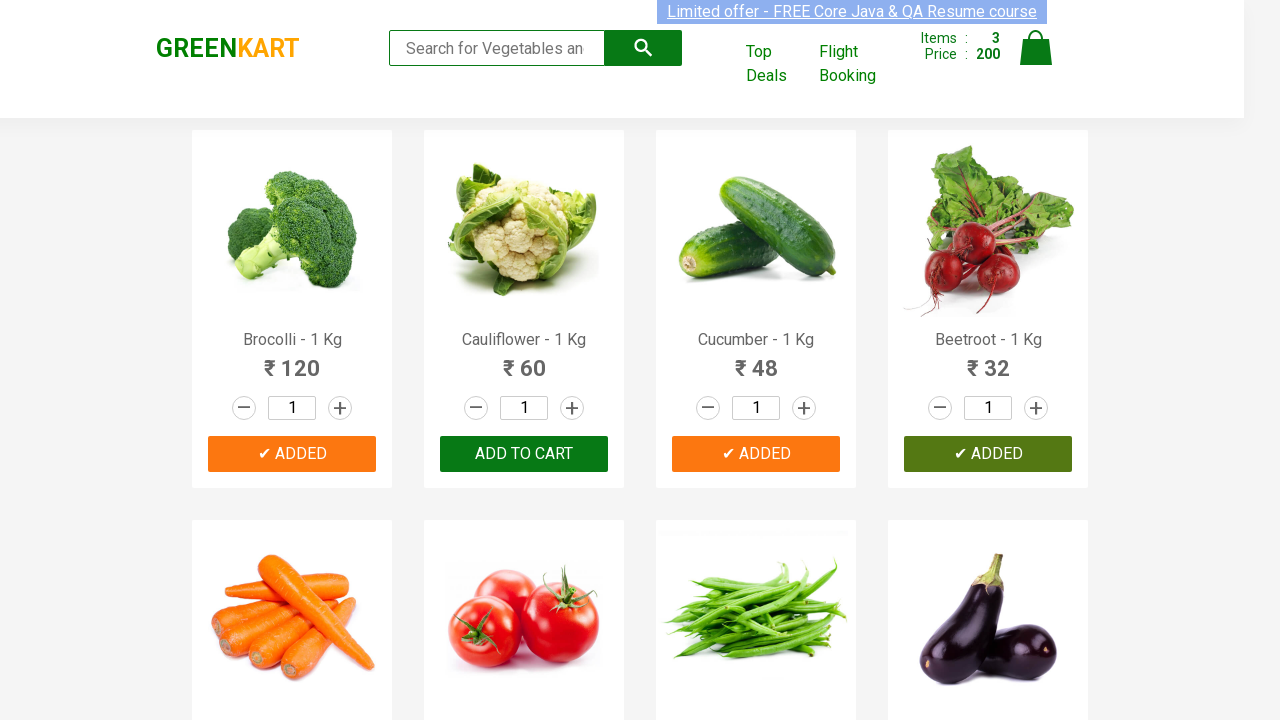

Added 'Almonds' to cart at (524, 360) on xpath=//div[@class='product-action']/button >> nth=25
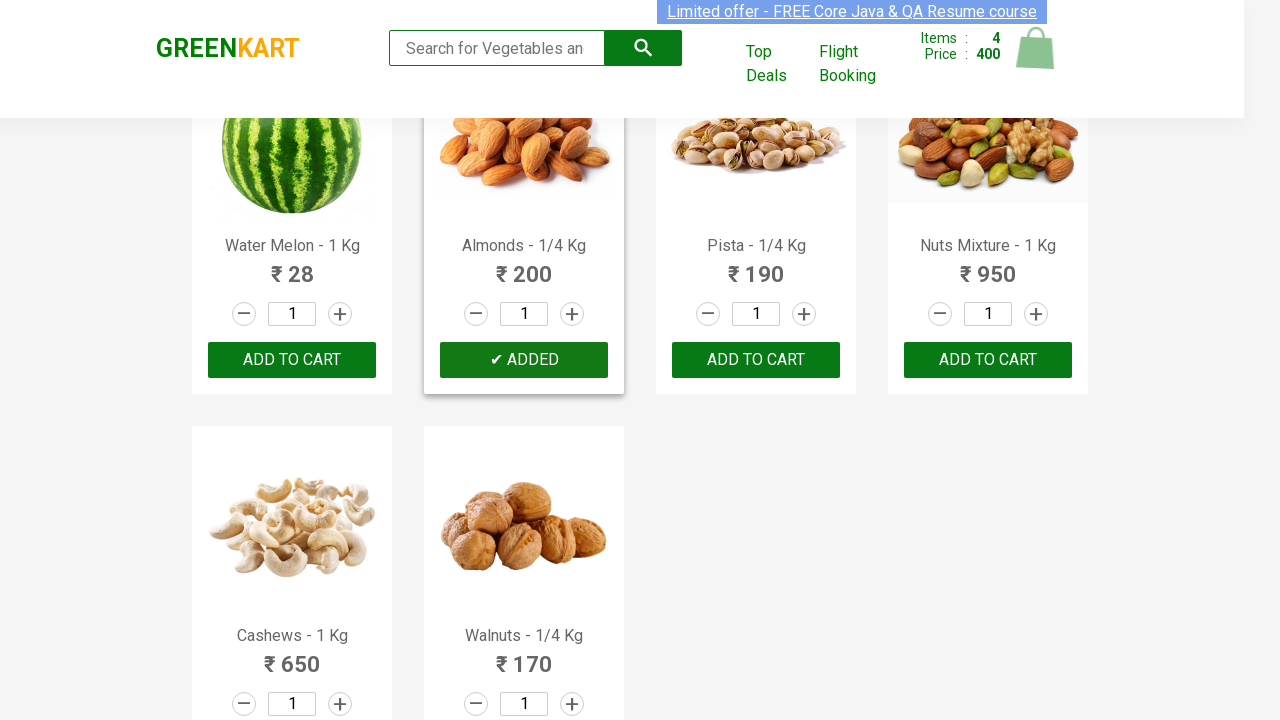

Clicked cart icon to view shopping cart at (1036, 48) on xpath=//img[@alt='Cart']
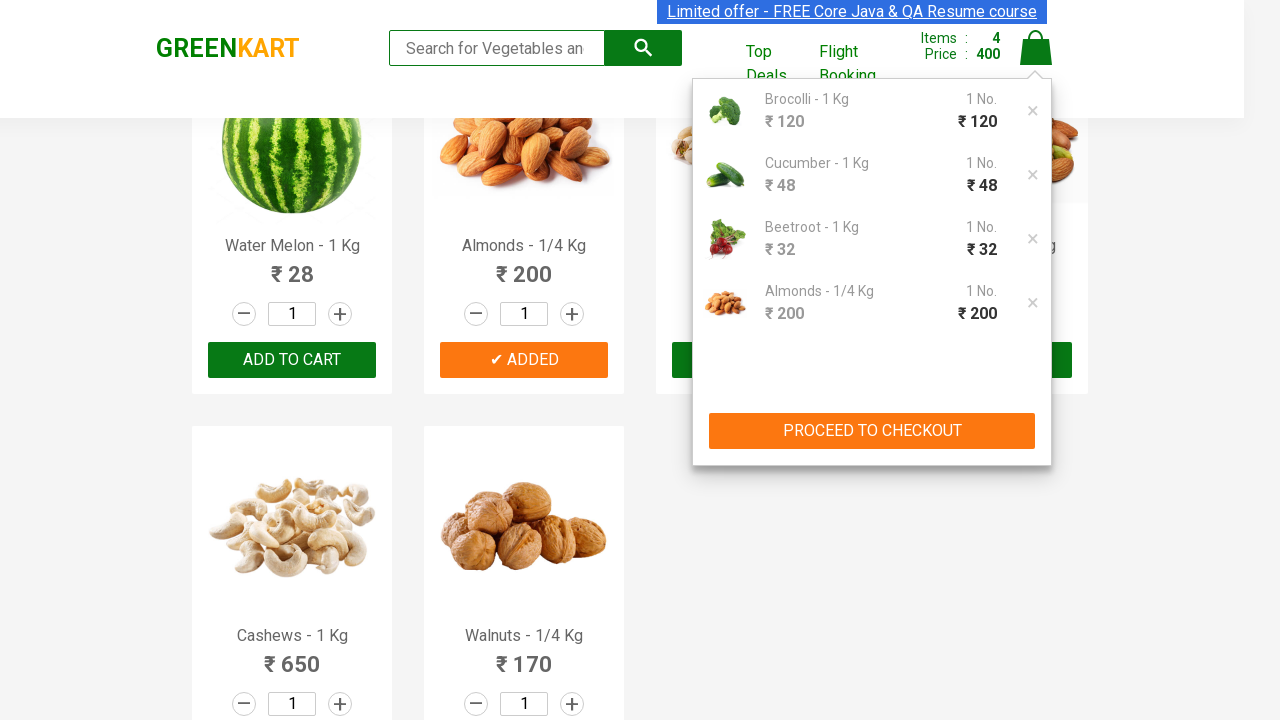

Clicked PROCEED TO CHECKOUT button at (872, 431) on xpath=//button[text()='PROCEED TO CHECKOUT']
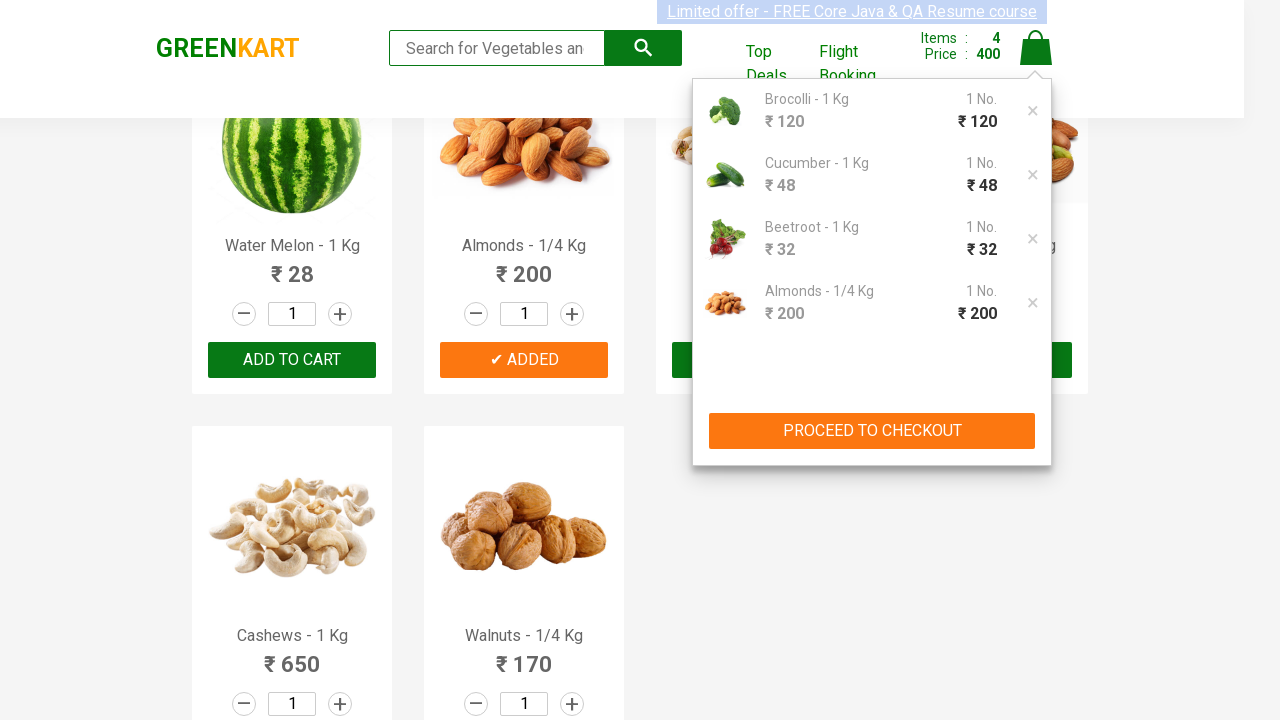

Waited for promo code input field to appear
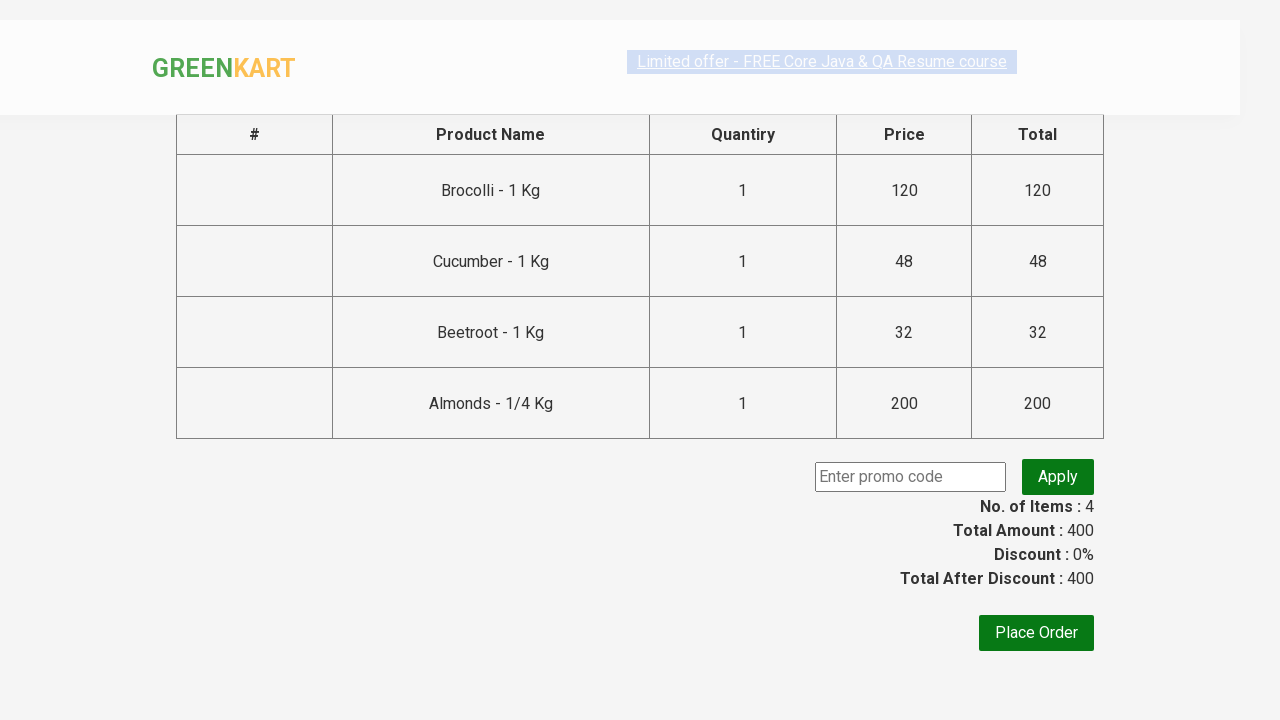

Entered promo code 'rahulshettyacademy' on input.promoCode
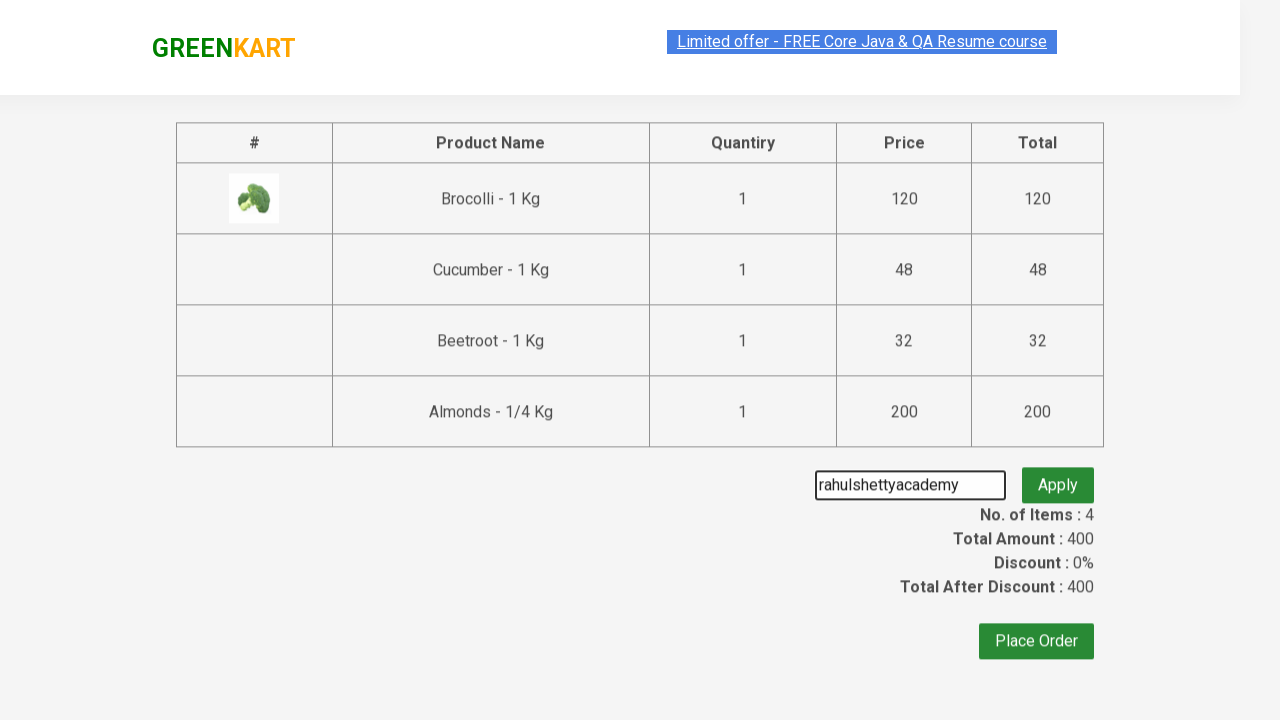

Clicked apply promo button at (1058, 477) on button[class='promoBtn']
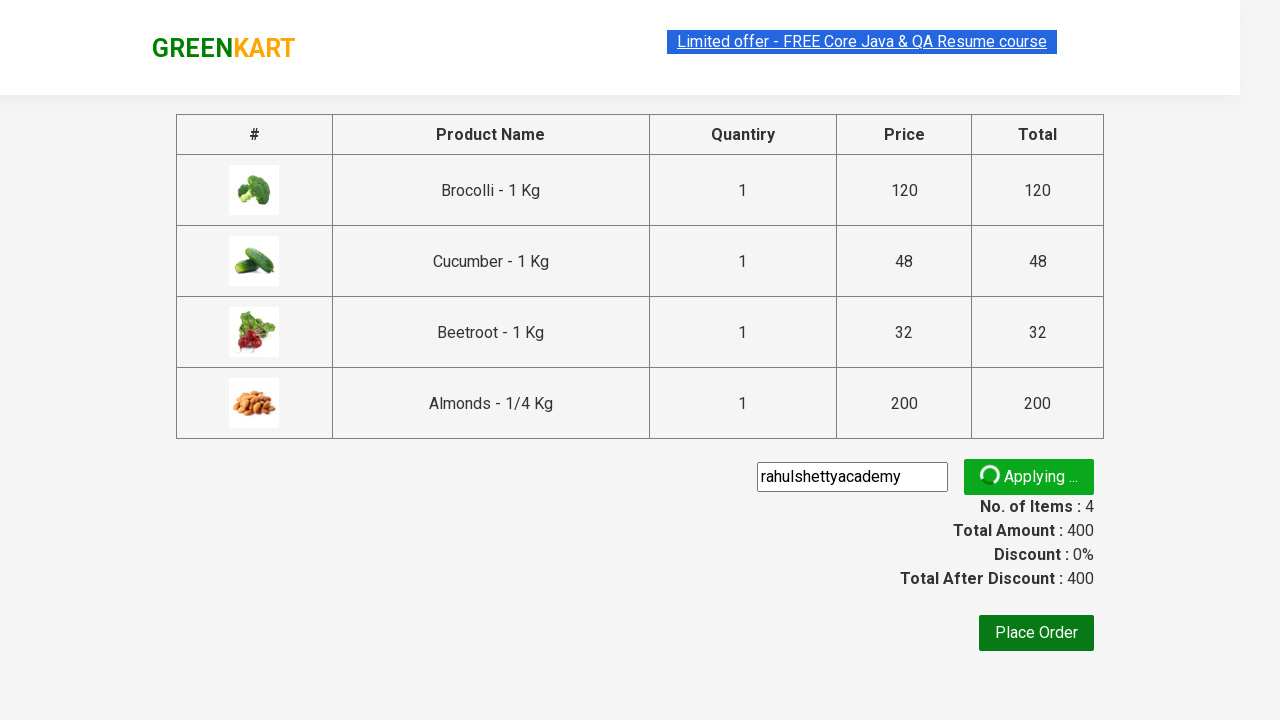

Promo code successfully applied and confirmation message appeared
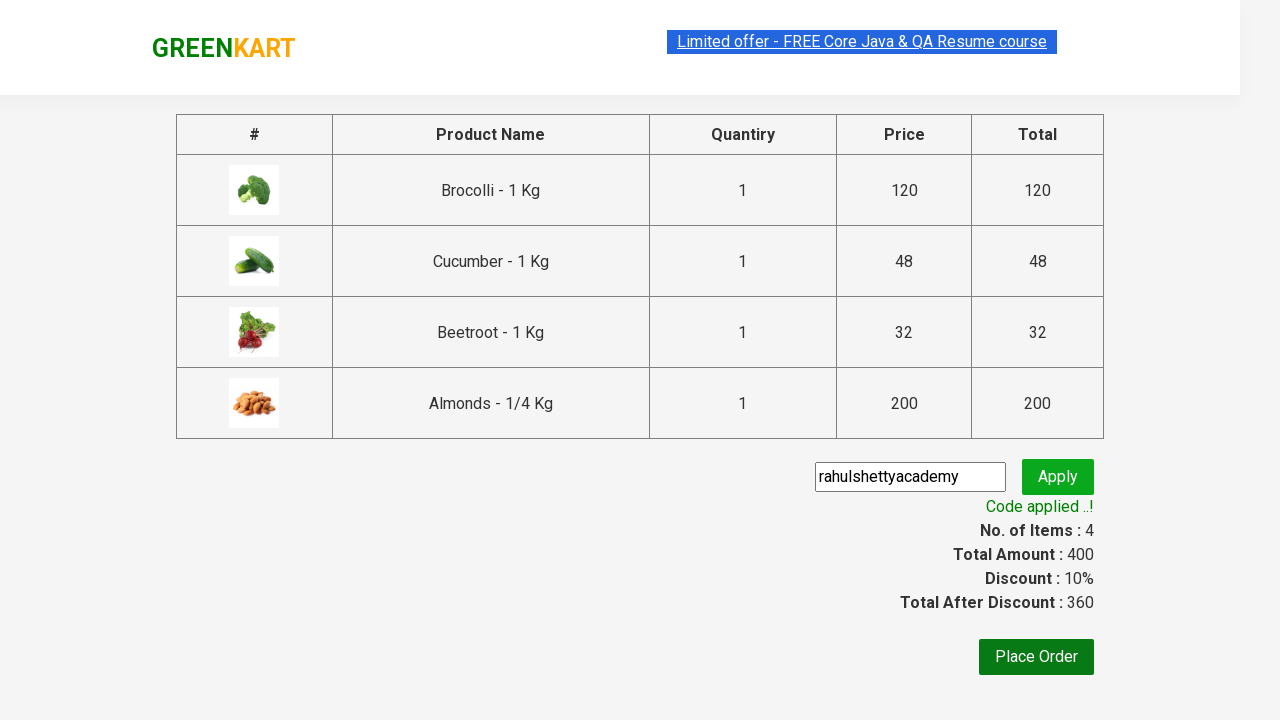

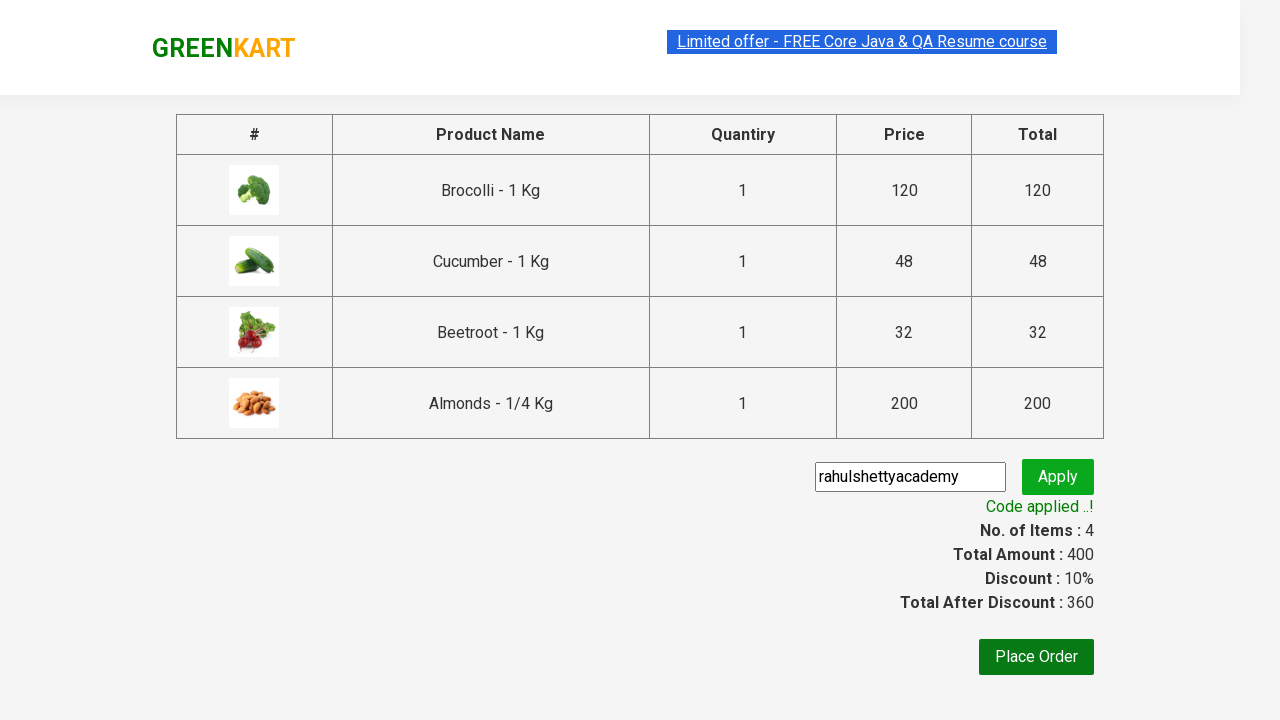